Tests radio button selection by clicking each radio button (Radio1, Radio2, Radio3) and verifying they become selected

Starting URL: https://rahulshettyacademy.com/AutomationPractice/

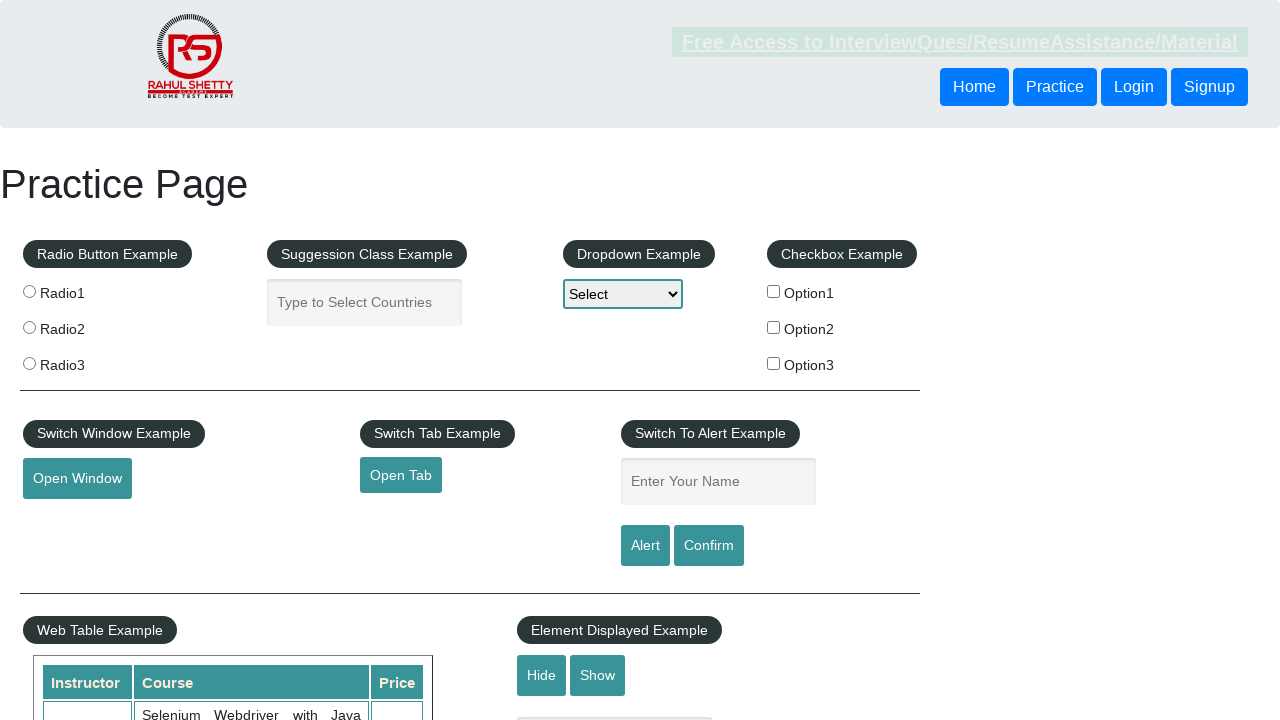

Navigated to AutomationPractice page
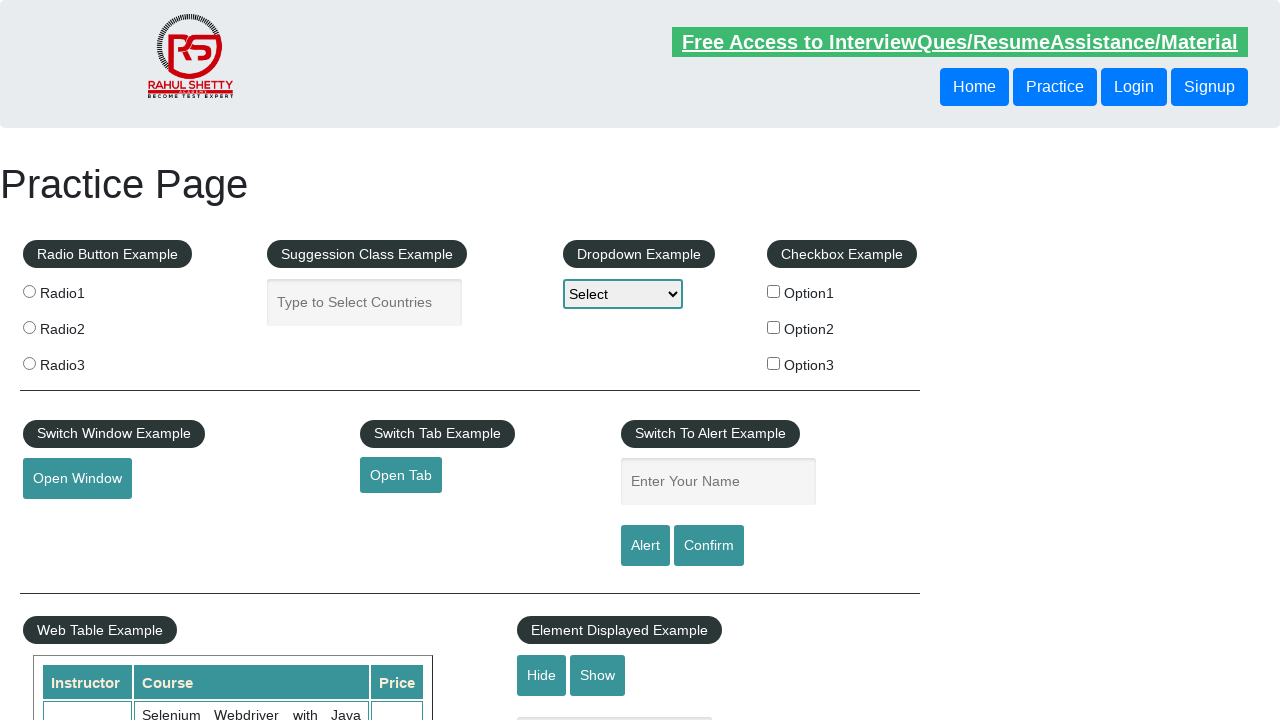

Clicked Radio1 button at (29, 291) on input[value='radio1']
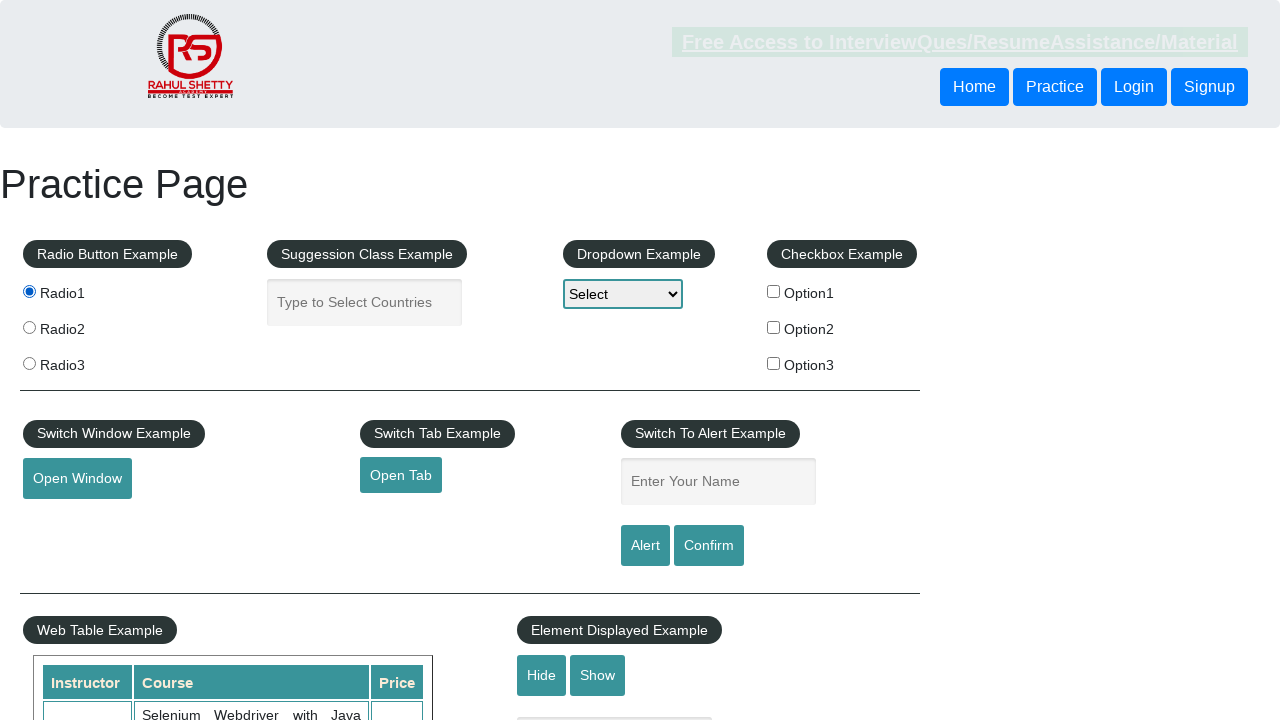

Verified Radio1 is selected
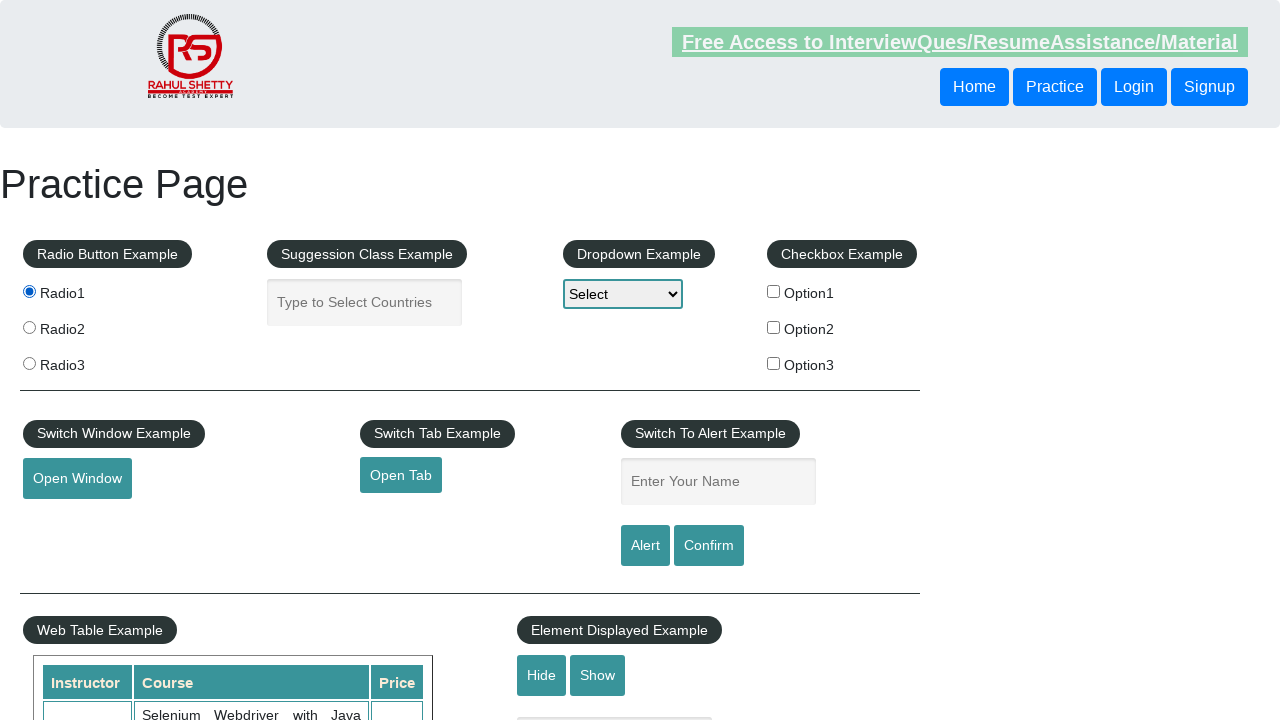

Clicked Radio2 button at (29, 327) on input[value='radio2']
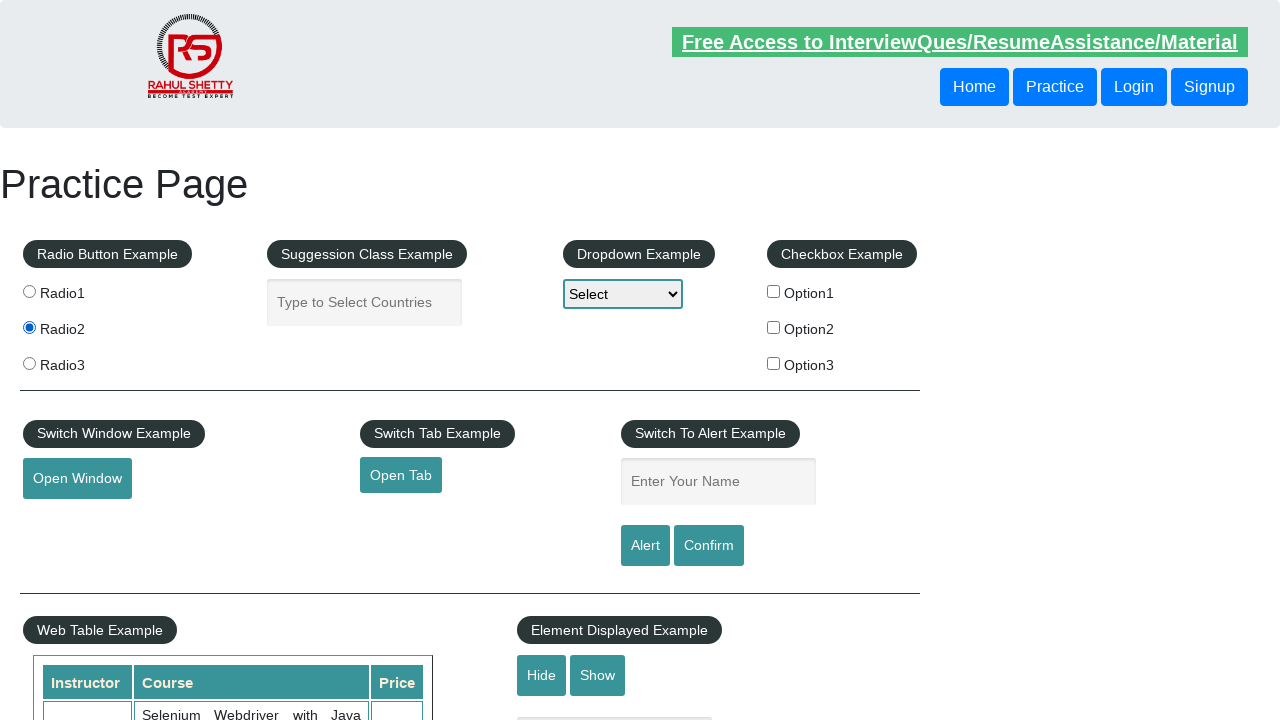

Verified Radio2 is selected
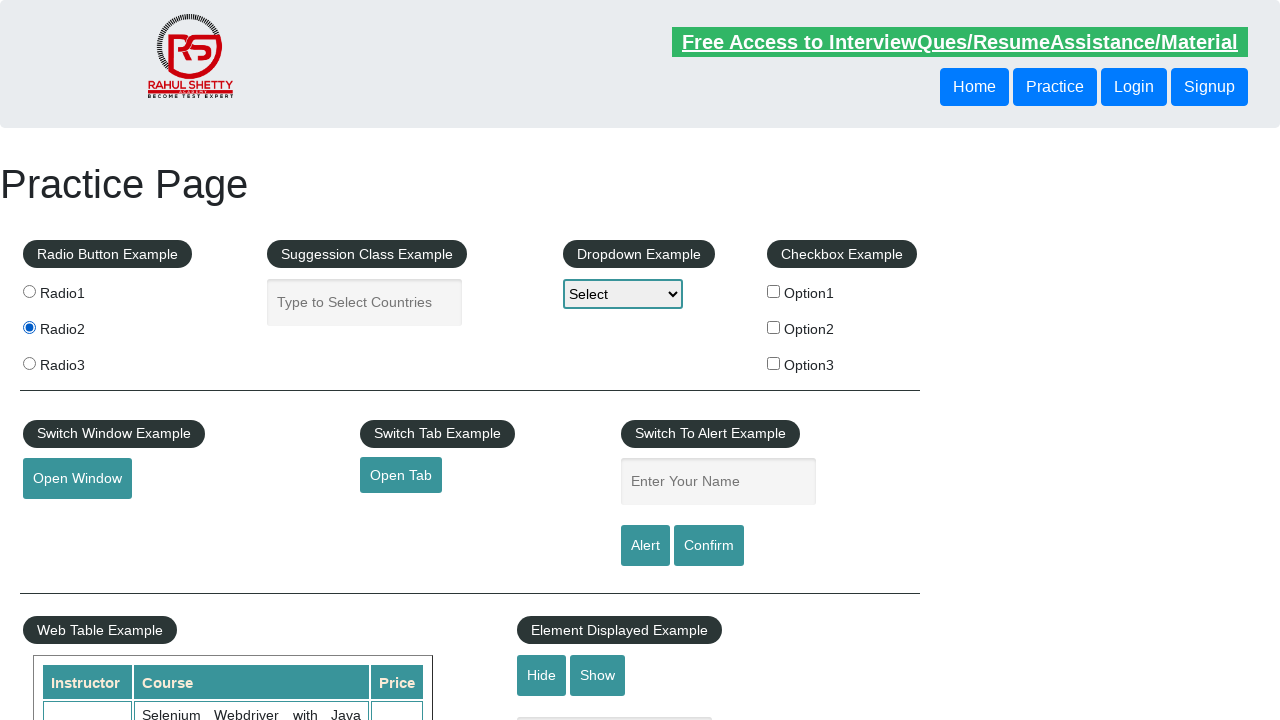

Clicked Radio3 button at (29, 363) on input[value='radio3']
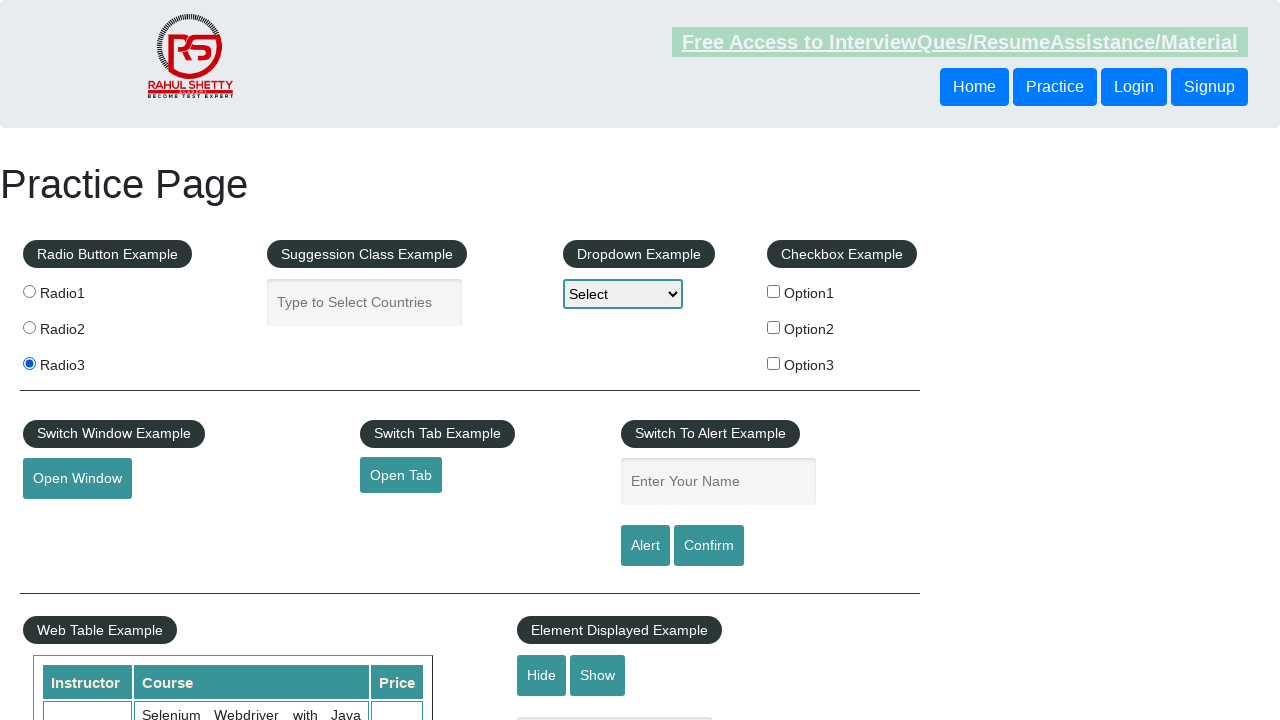

Verified Radio3 is selected
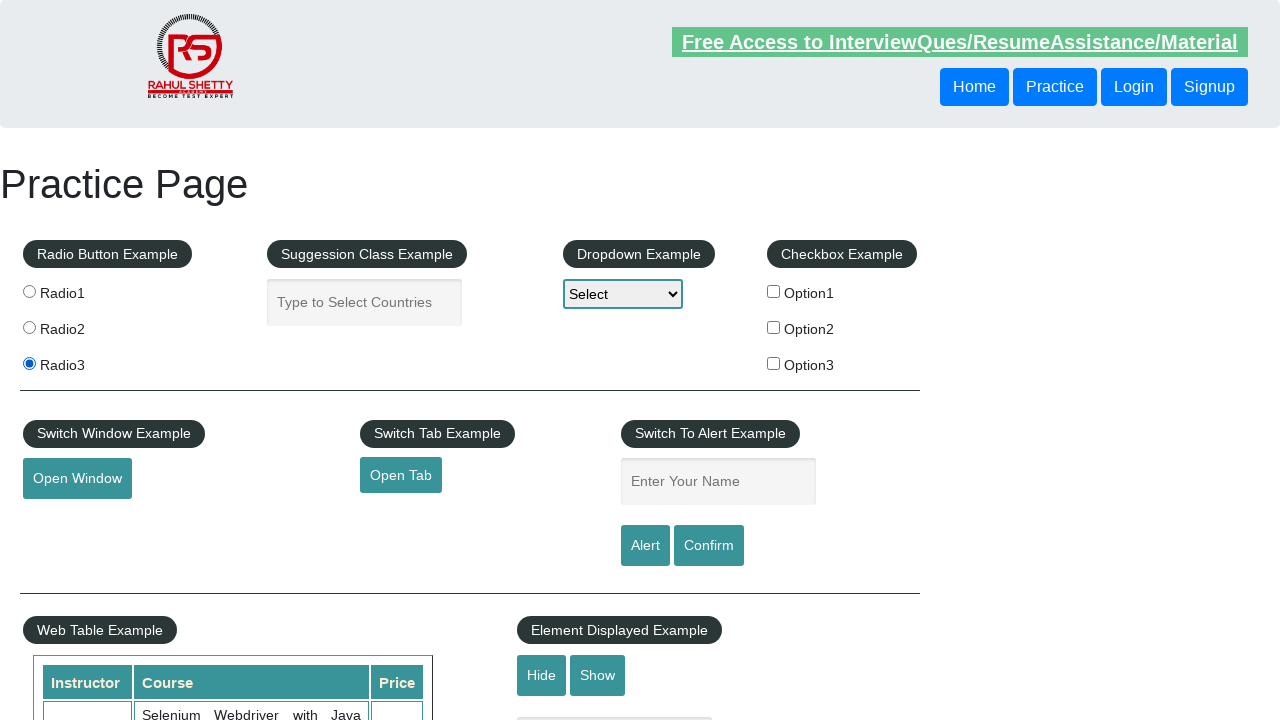

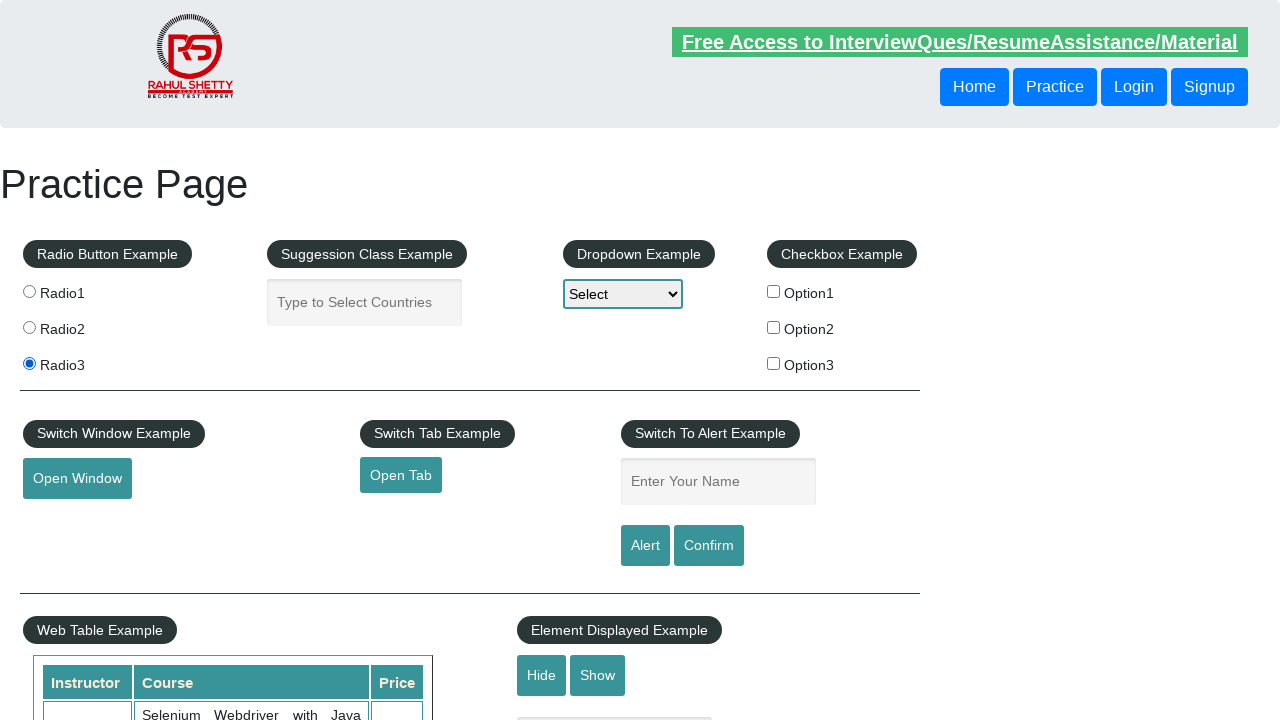